Tests form validation on the DemoQA practice form by attempting to submit an empty form and verifying that validation fails (required fields are highlighted).

Starting URL: https://demoqa.com/

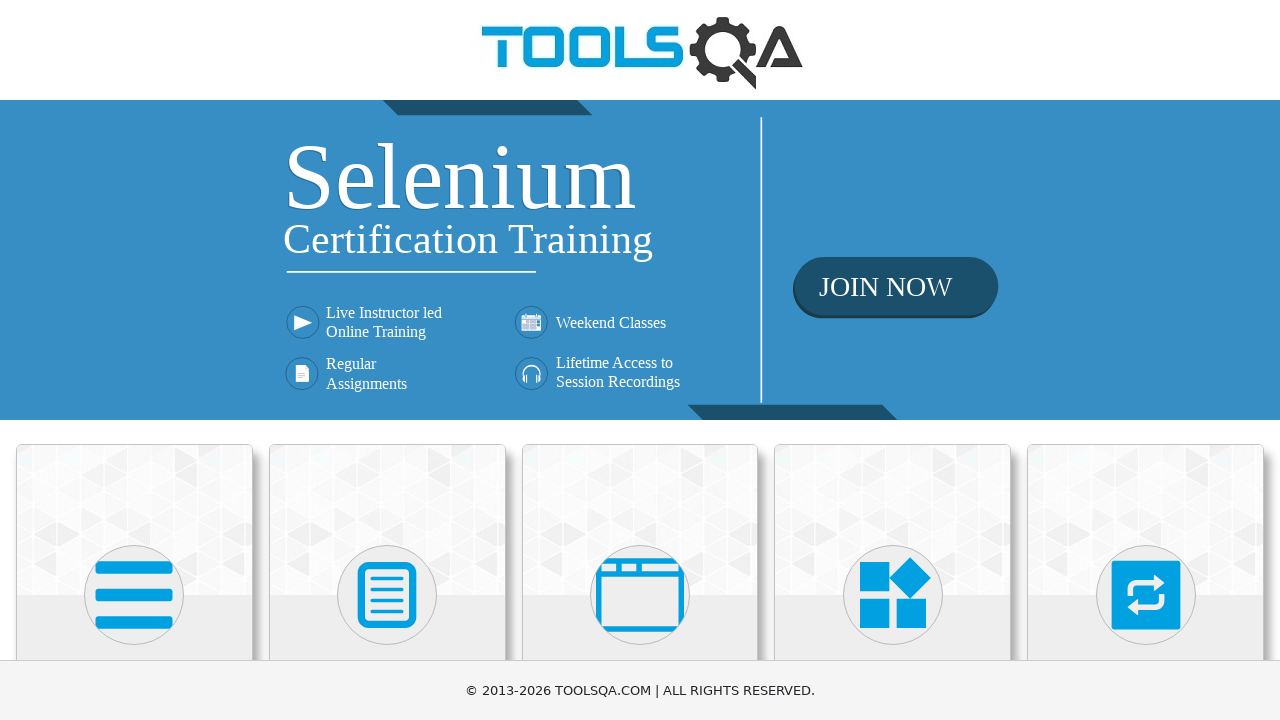

Clicked on Forms card on homepage at (387, 360) on text=Forms
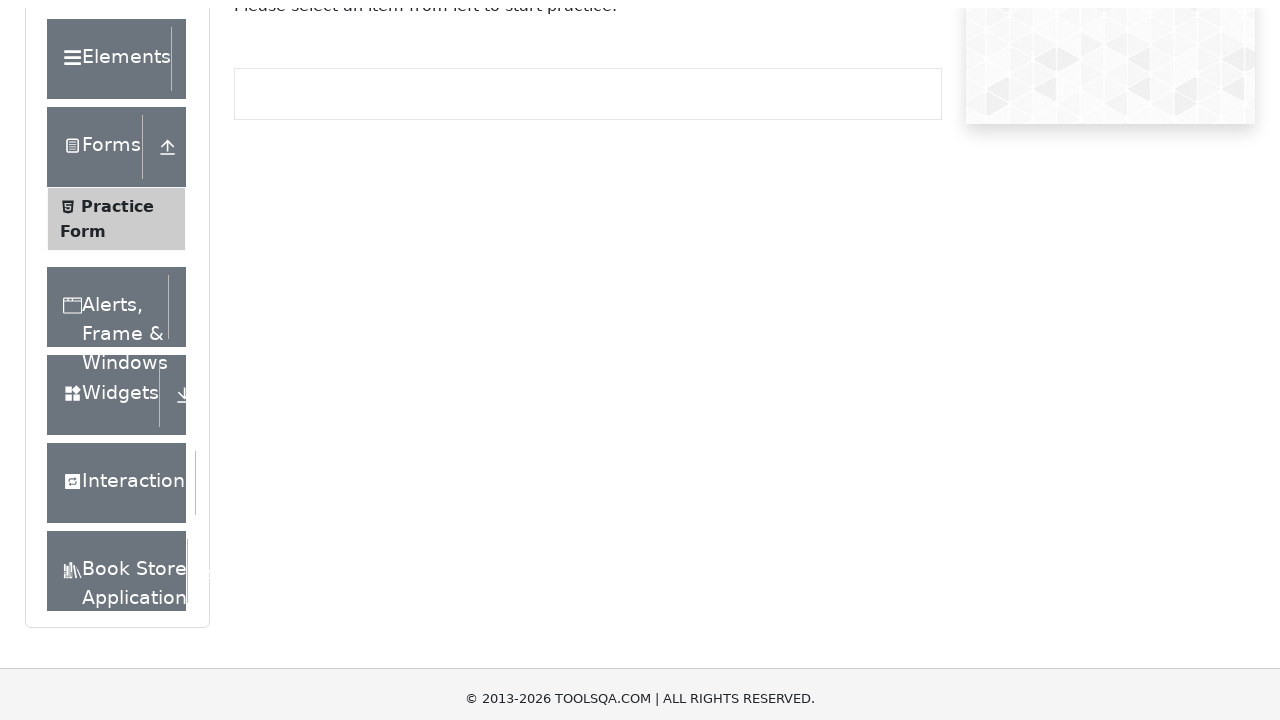

Clicked on Practice Form in the left menu at (117, 336) on text=Practice Form
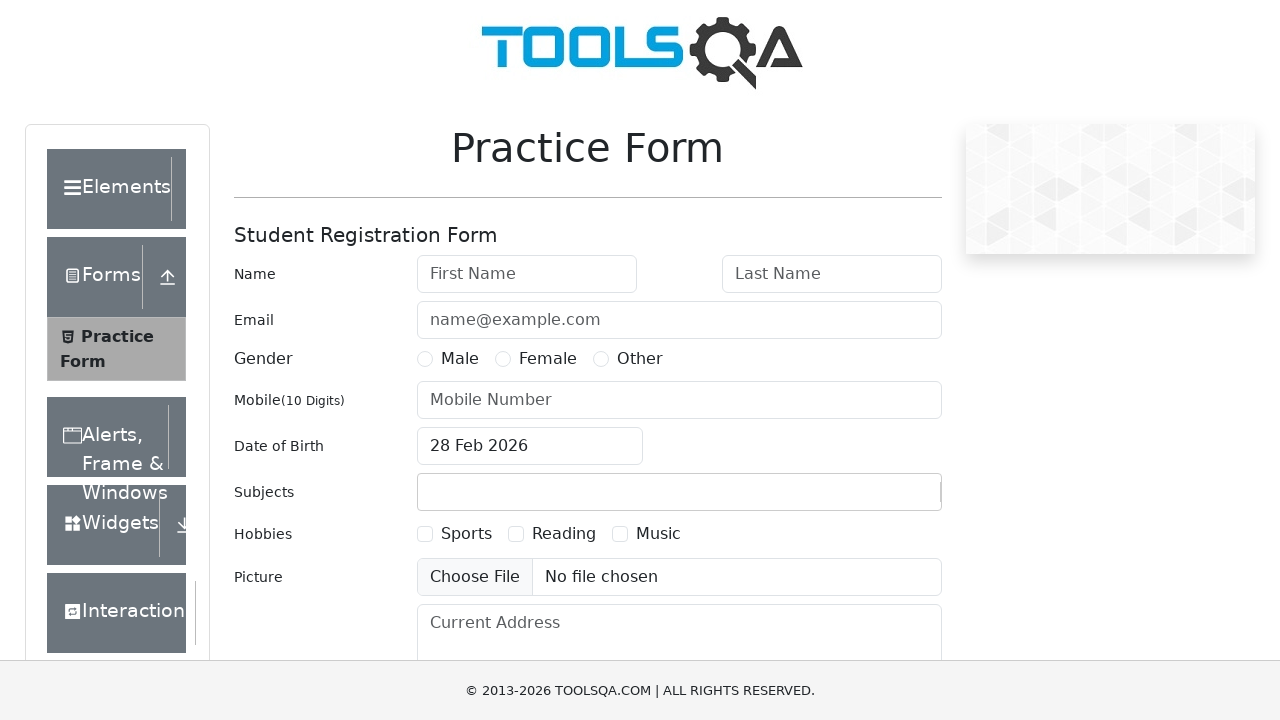

Practice form loaded and firstName field is visible
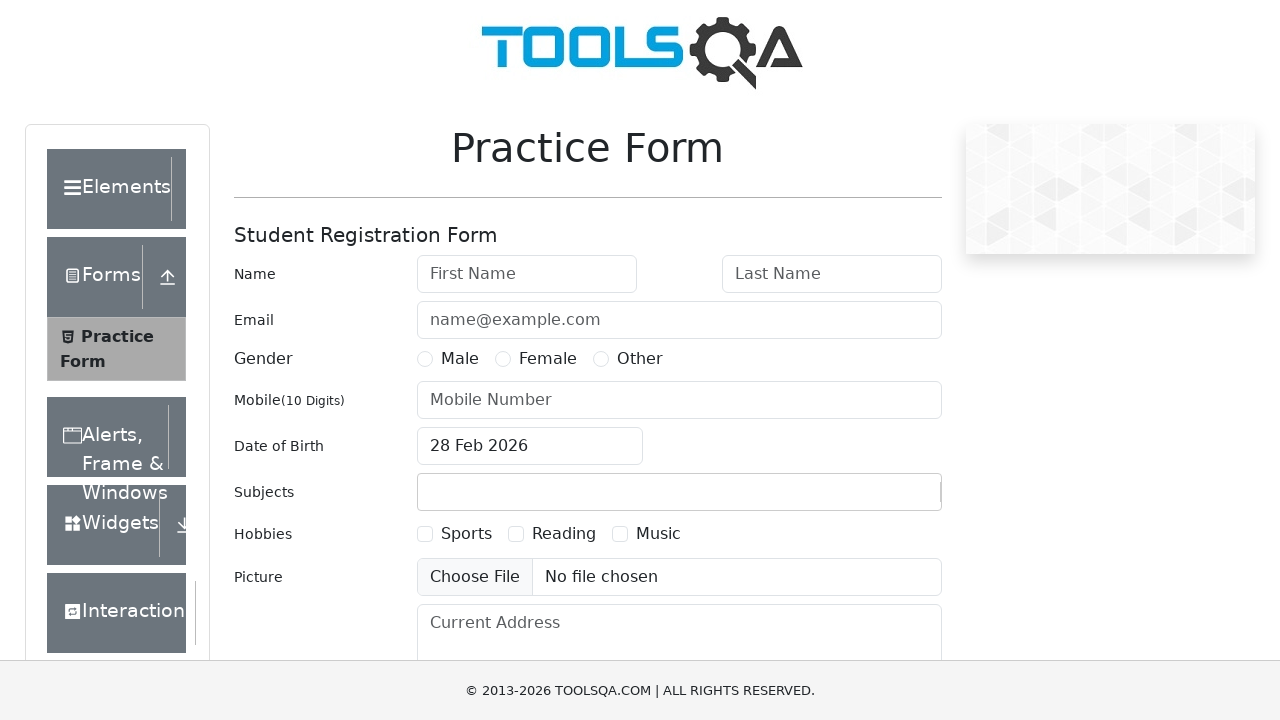

Clicked submit button without filling required fields at (885, 499) on #submit
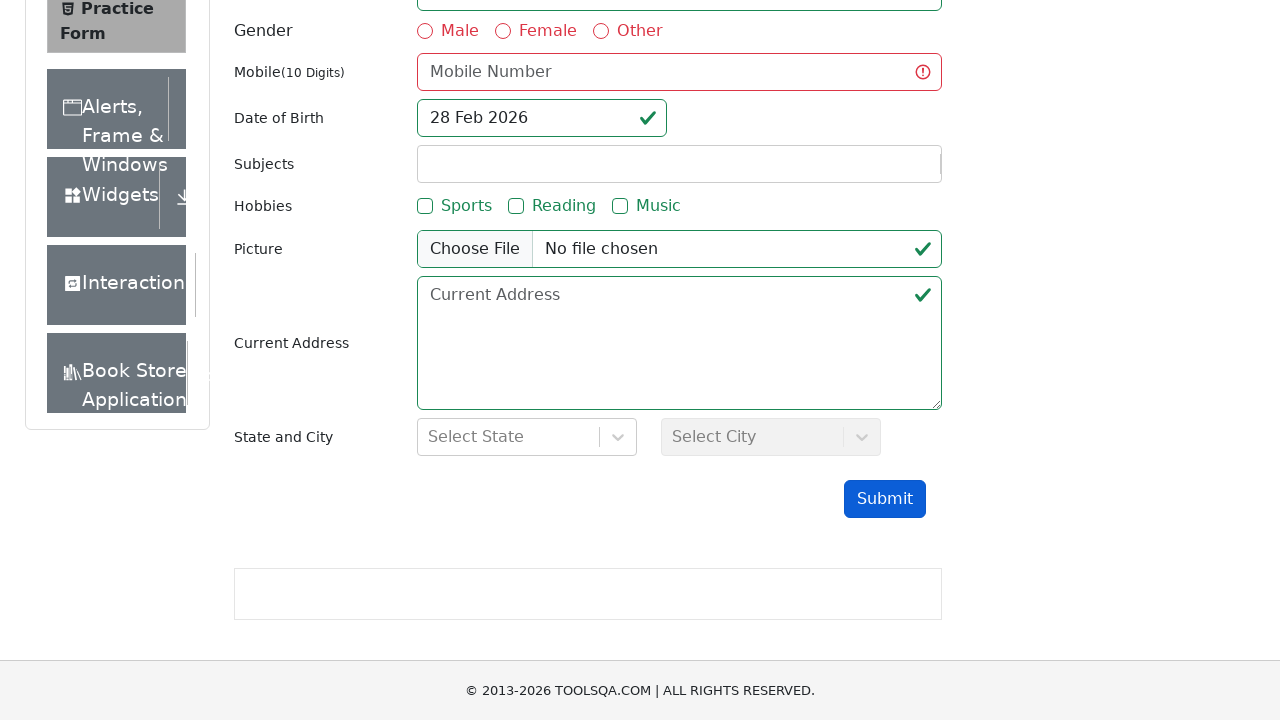

Verified that firstName field shows validation error styling
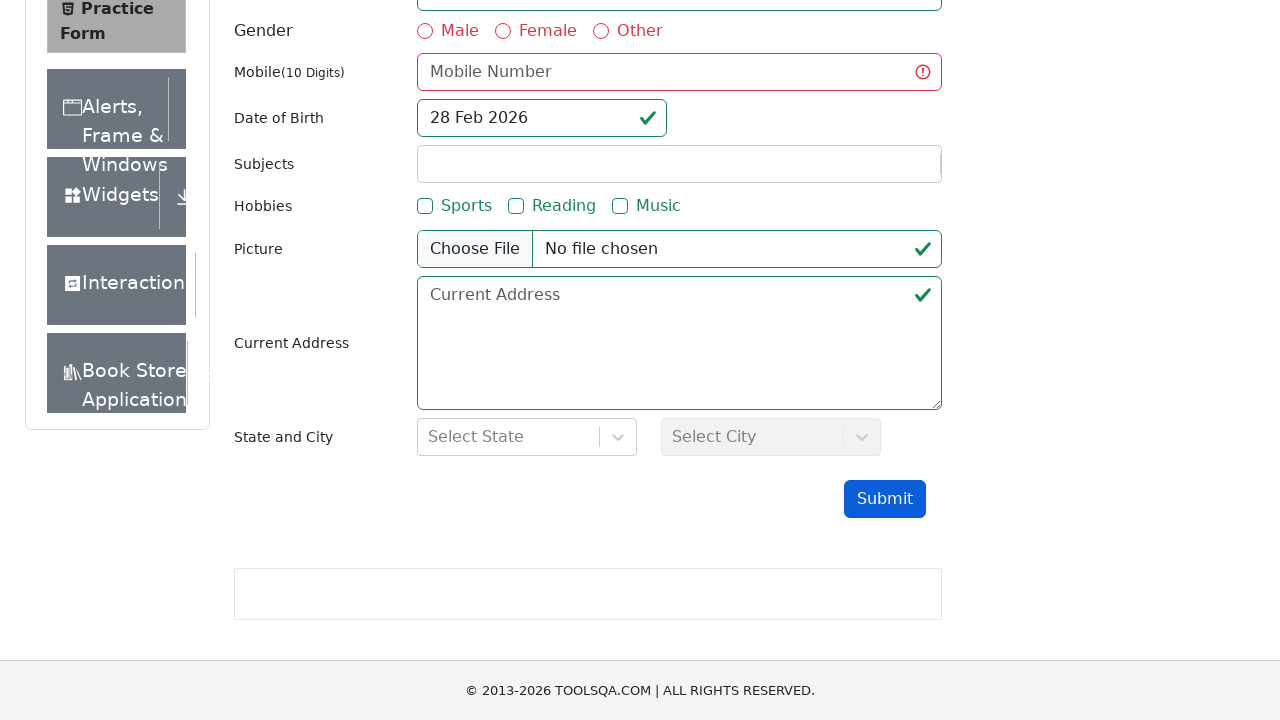

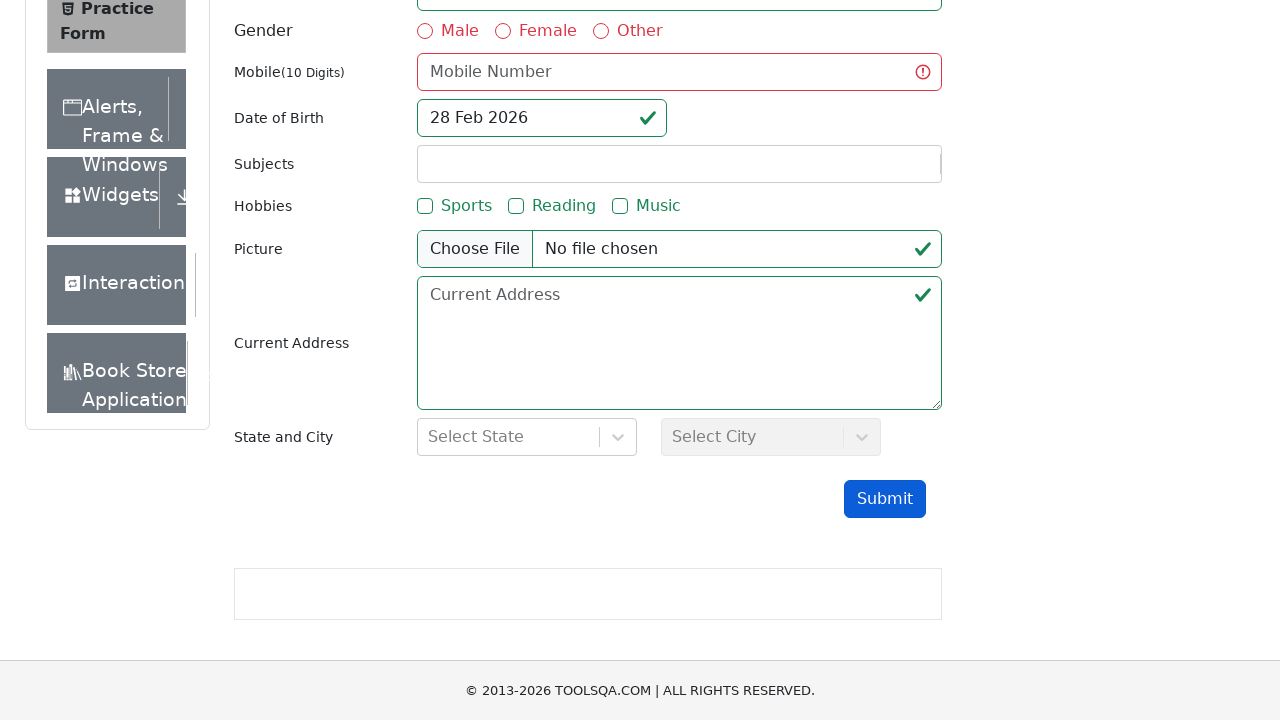